Tests adding products to shopping cart by selecting Brocolli and Carrot items, then clicking on the cart icon to view the cart

Starting URL: https://rahulshettyacademy.com/seleniumPractise/#/

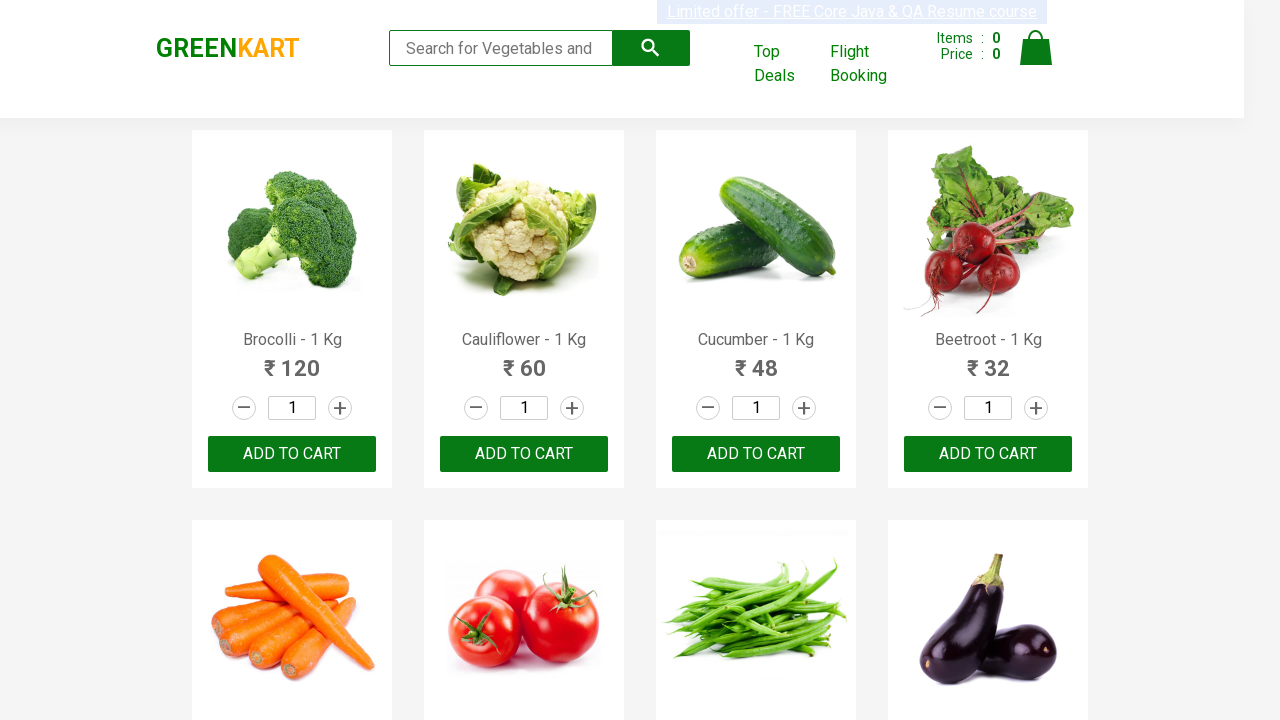

Waited for products to load on the page
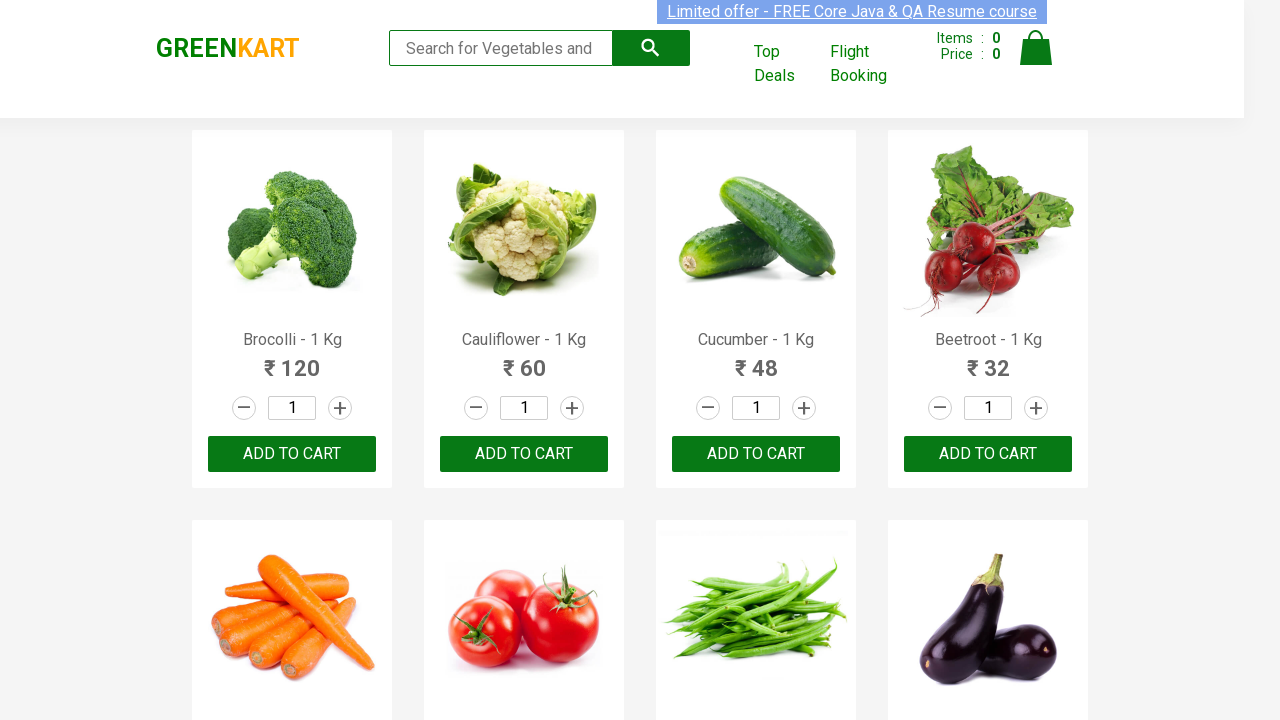

Located Brocolli - 1 Kg product element
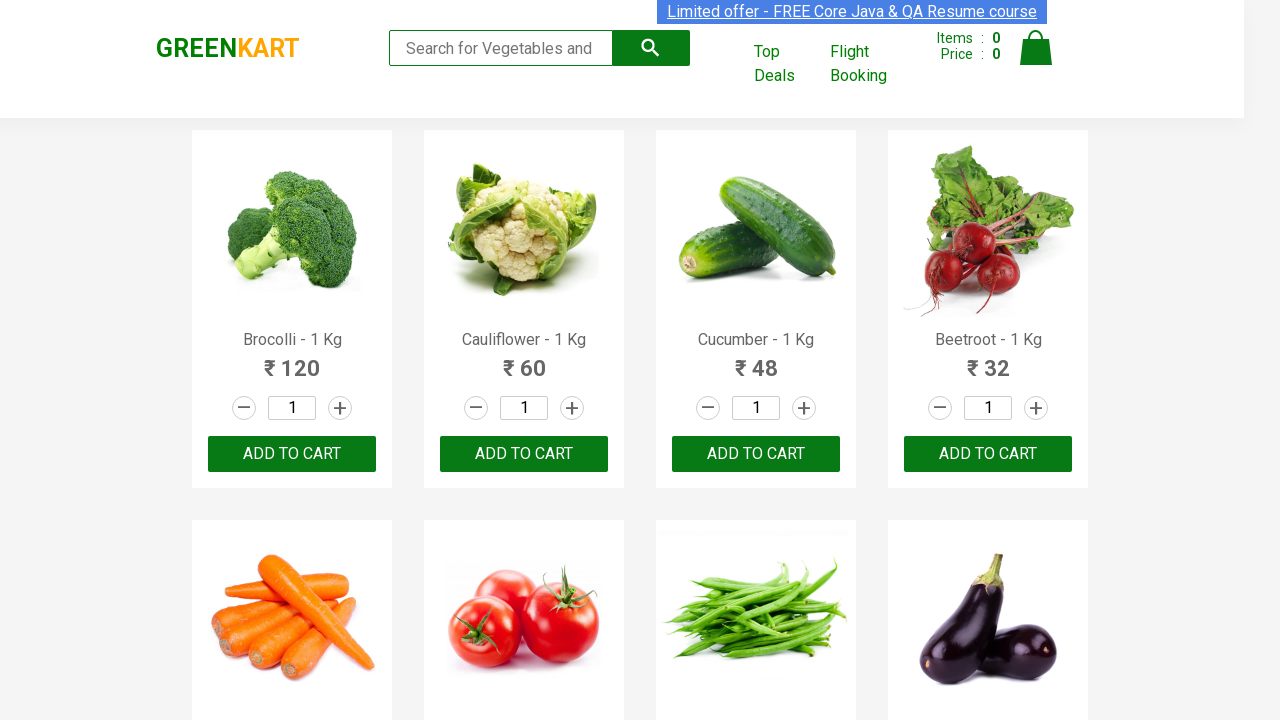

Clicked ADD TO CART button for Brocolli - 1 Kg at (292, 454) on .product:has-text('Brocolli - 1 Kg') >> button:has-text('ADD TO CART')
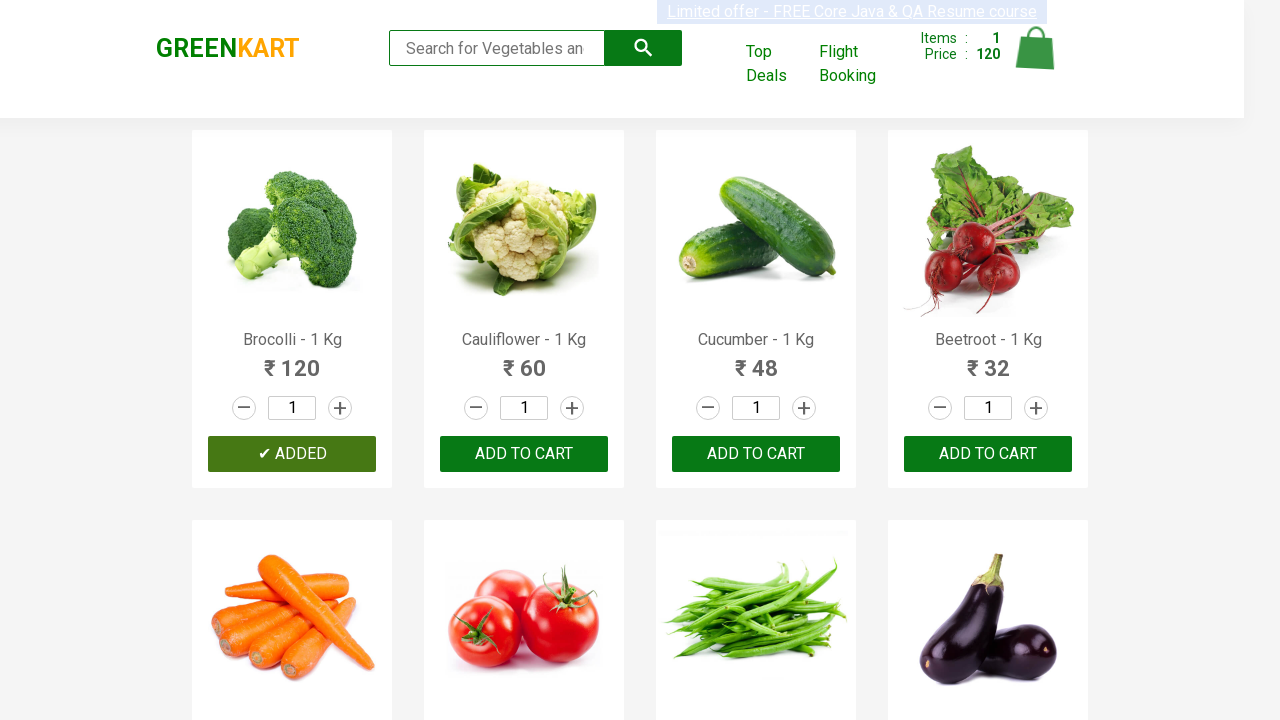

Waited for cart to update after adding Brocolli
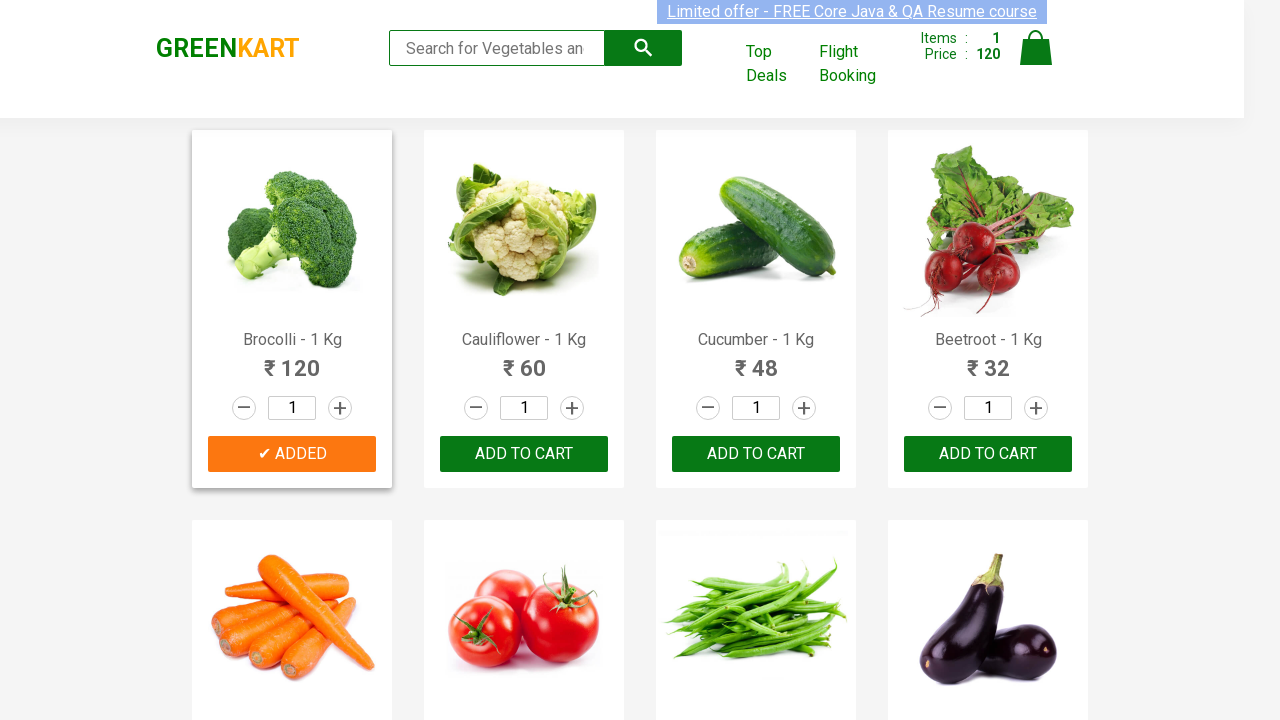

Located Carrot - 1 Kg product element
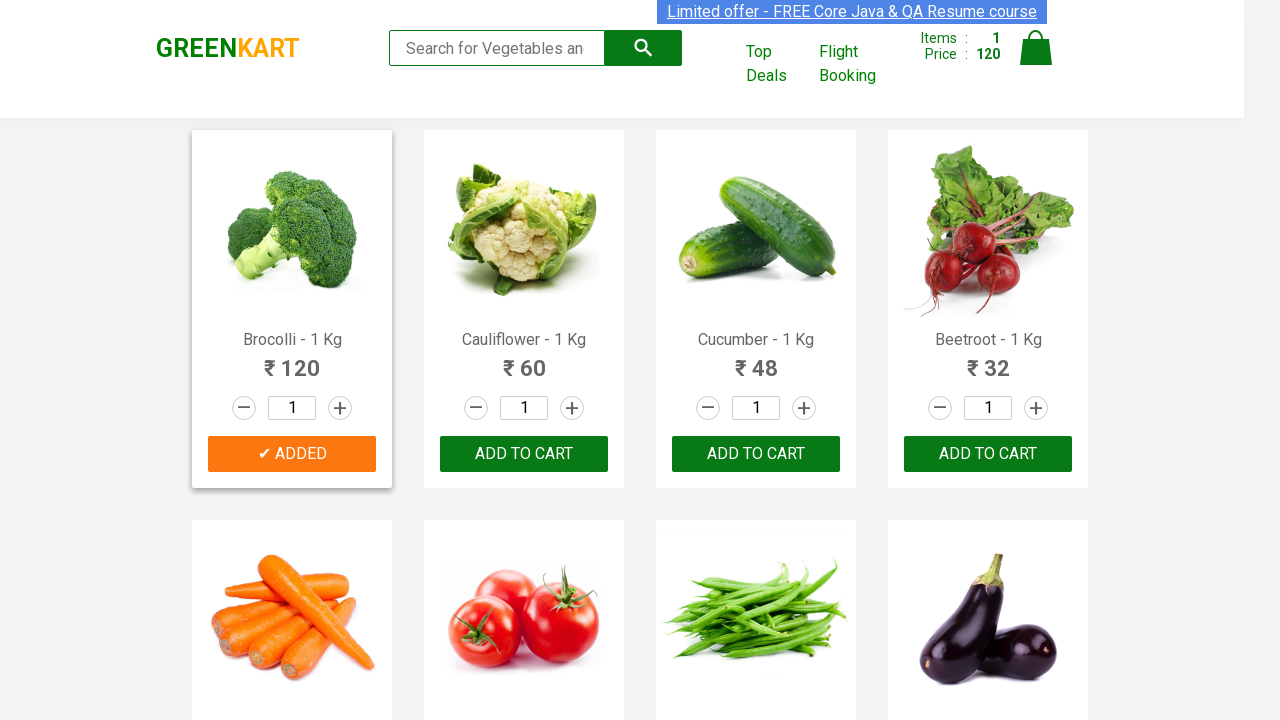

Clicked ADD TO CART button for Carrot - 1 Kg at (292, 360) on .product:has-text('Carrot - 1 Kg') >> button:has-text('ADD TO CART')
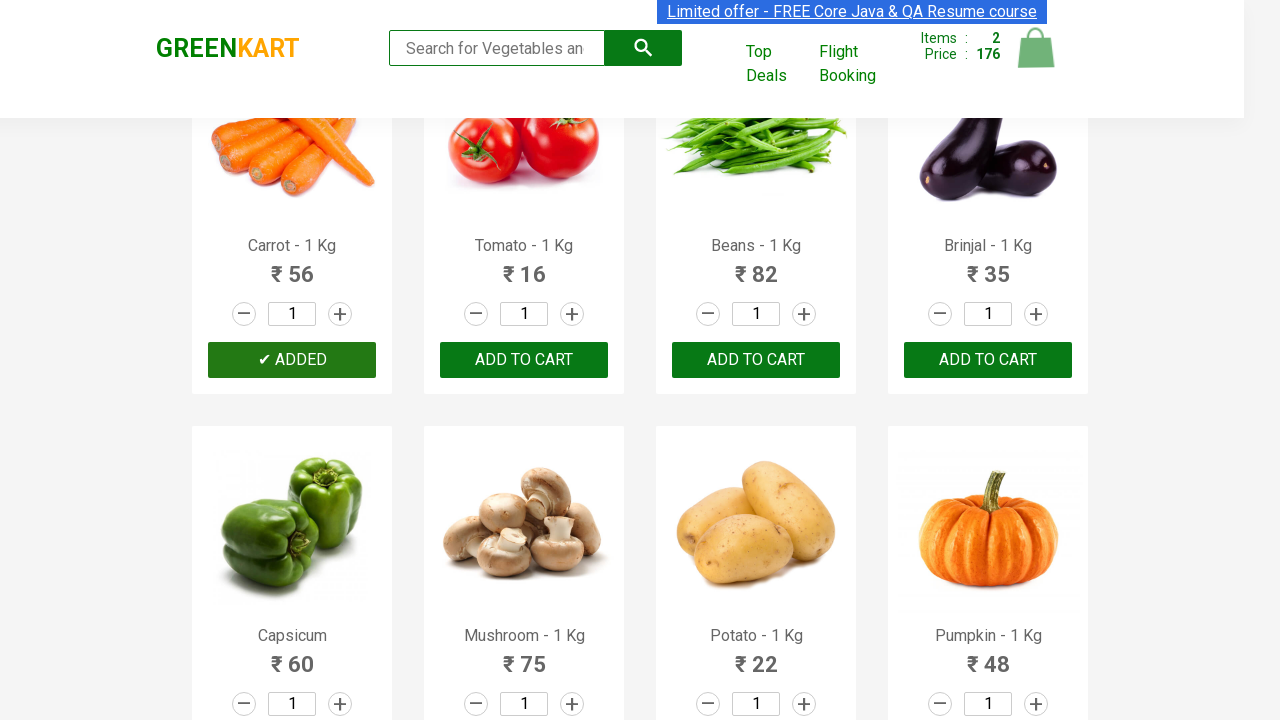

Clicked cart icon to view the shopping cart at (1036, 48) on a.cart-icon img
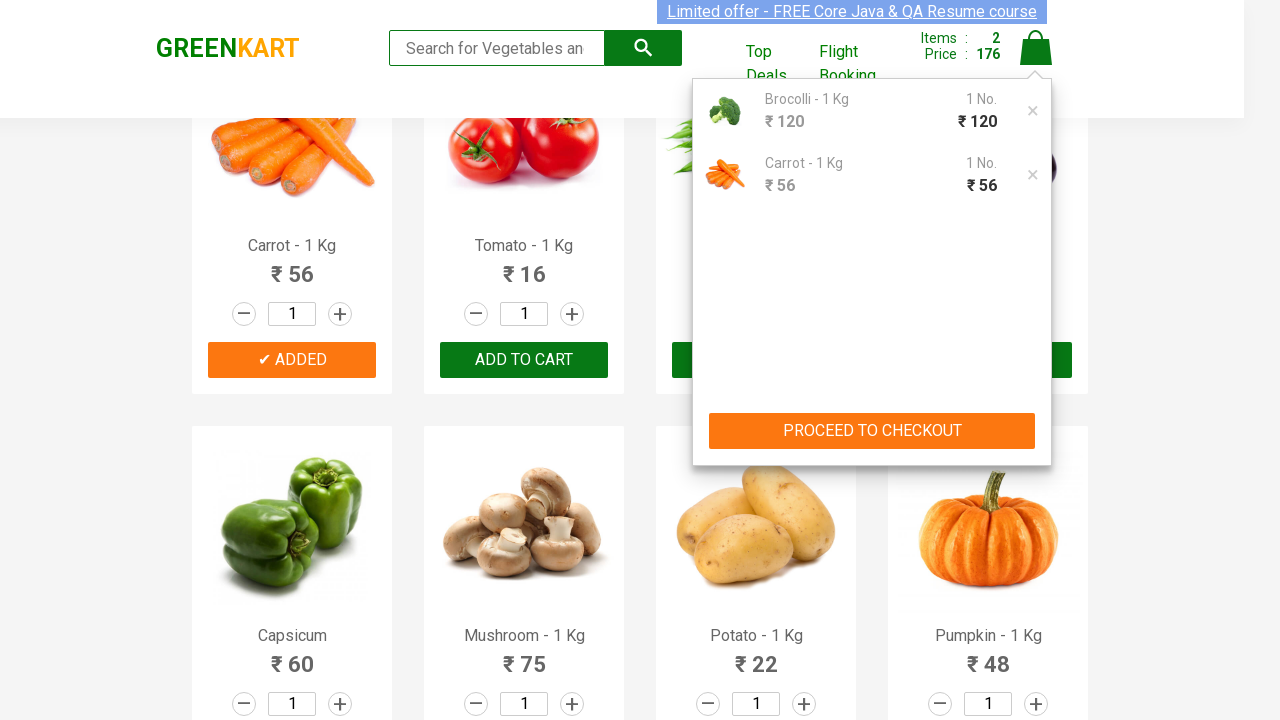

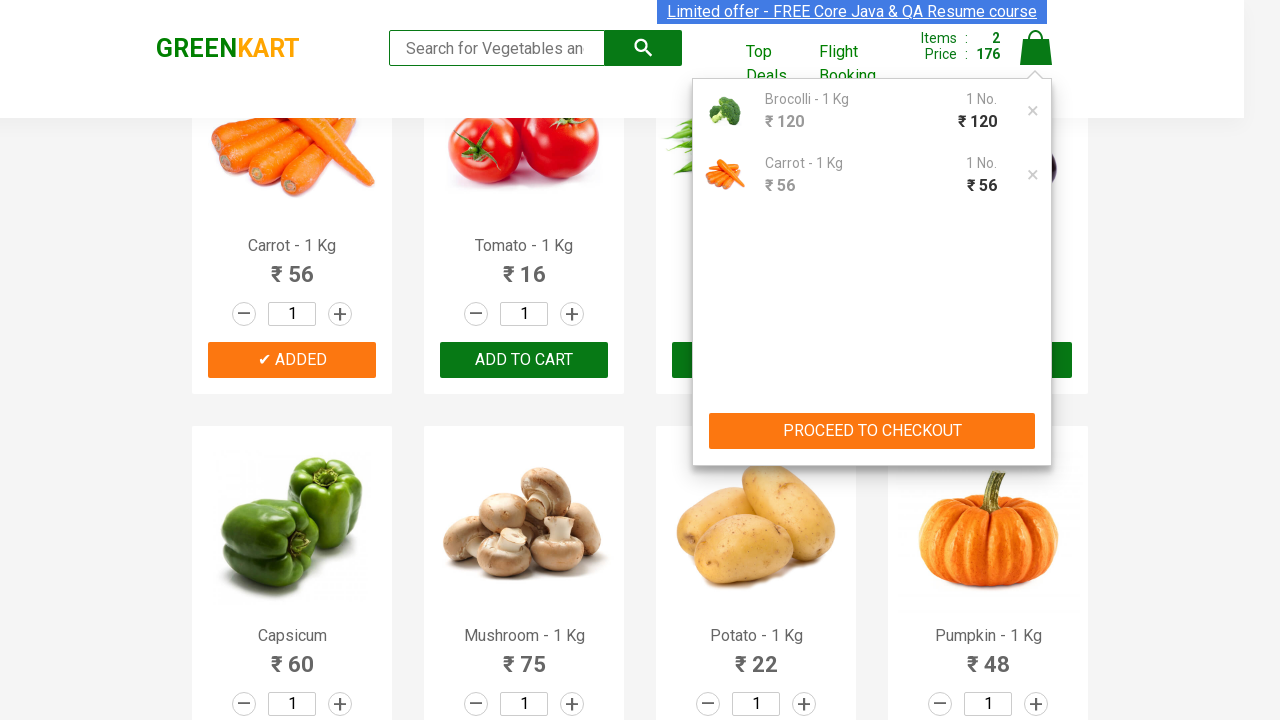